Tests window popup handling by clicking a link that opens a new tab, switching to it, and interacting with elements in the new window

Starting URL: https://skpatro.github.io/demo/links/

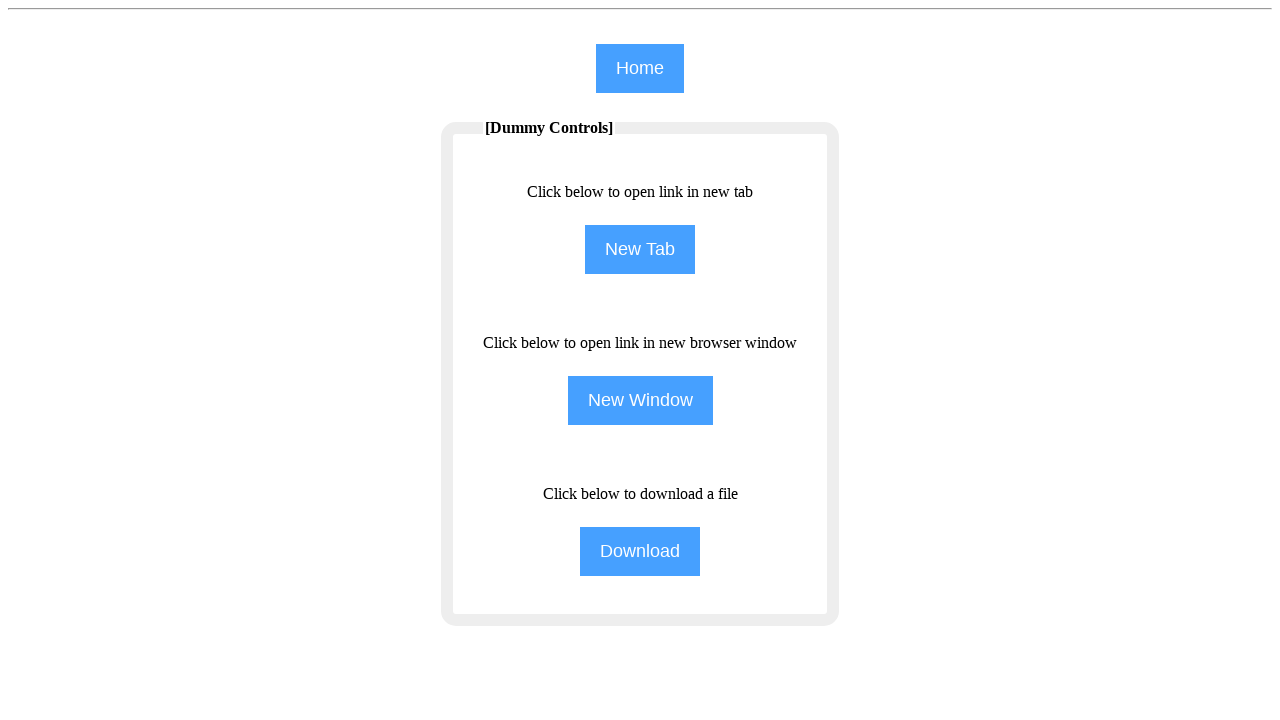

Clicked 'New Tab' button to open a new tab at (640, 250) on input[name='NewTab']
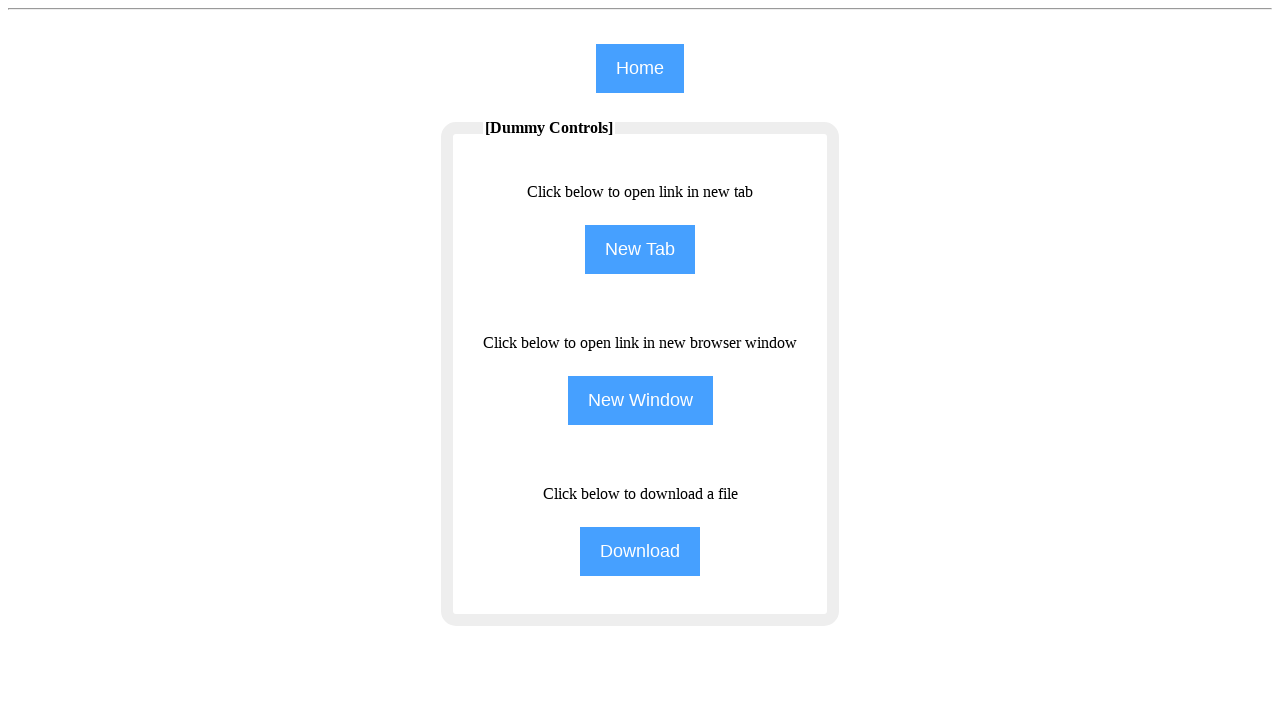

New tab/page opened and captured
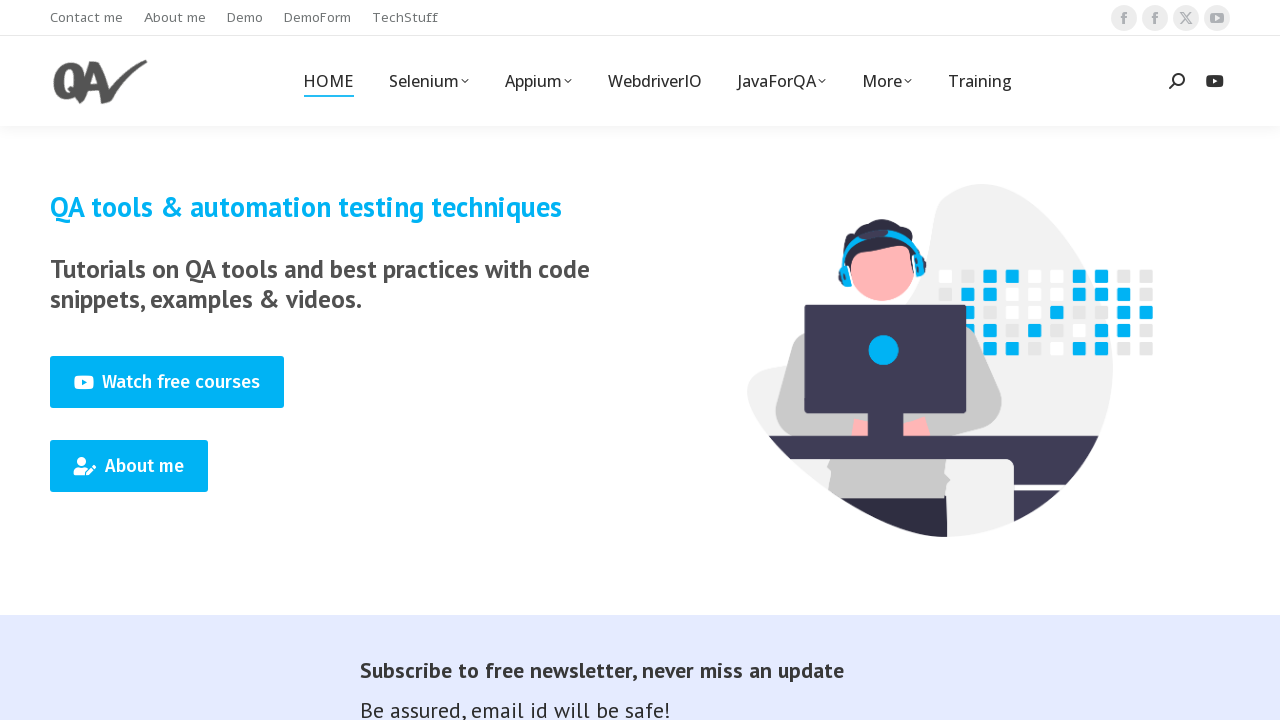

New page loaded completely
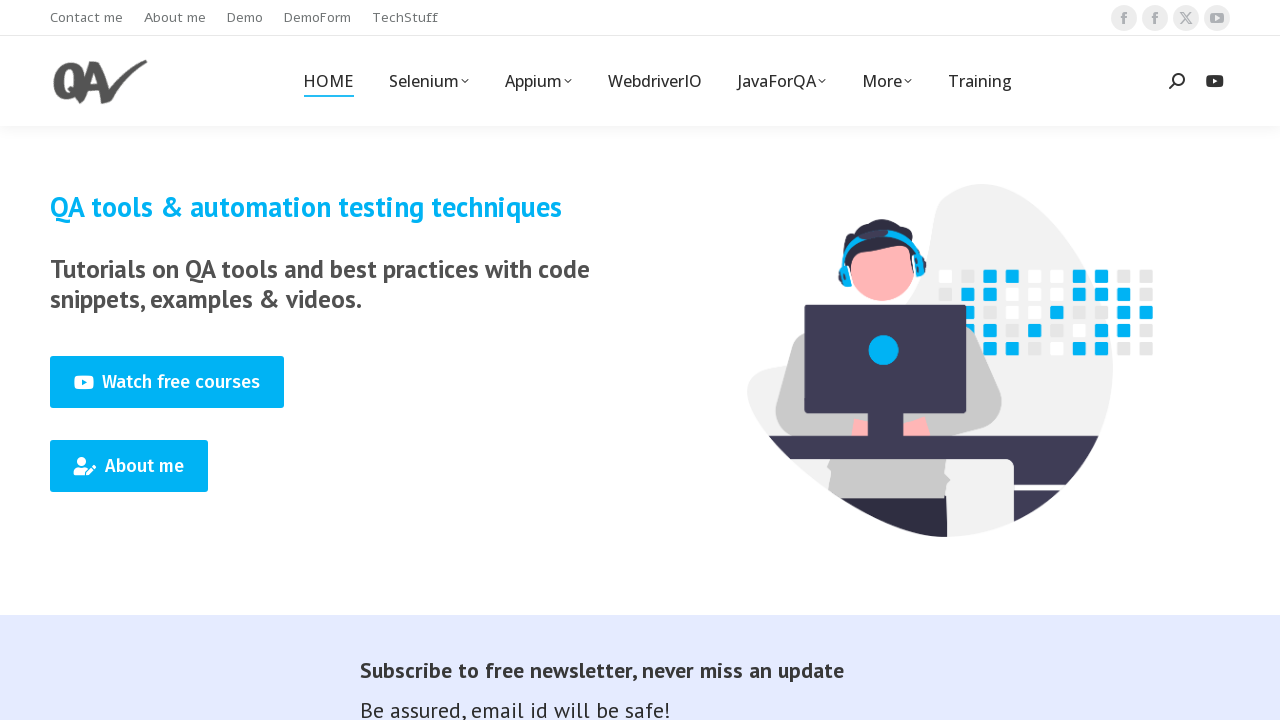

Clicked on Training link in new page at (980, 81) on (//span[text()='Training'])[1]
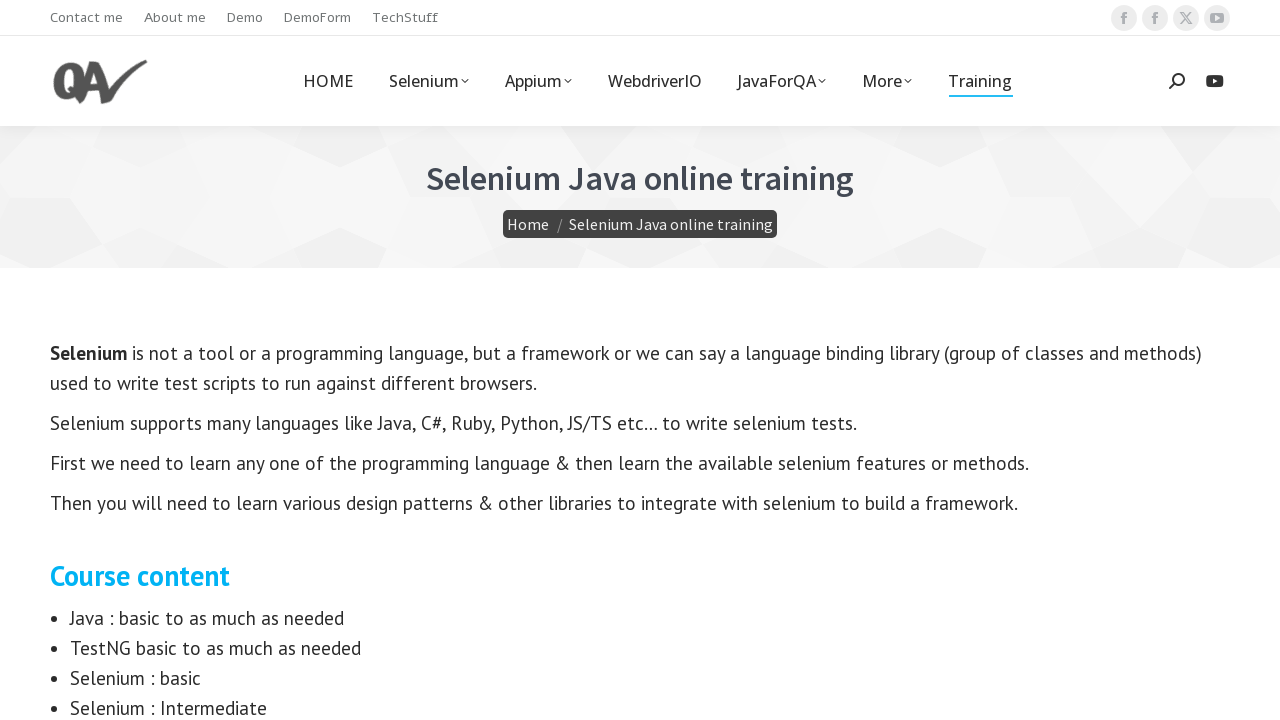

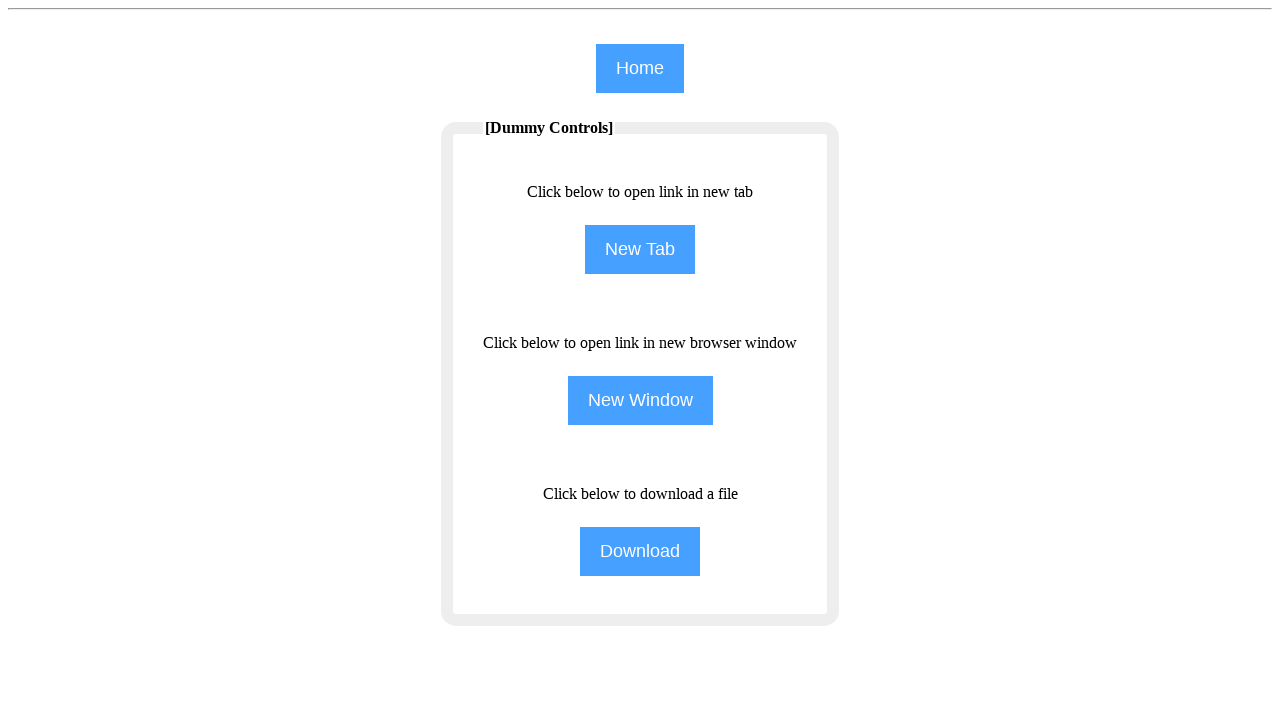